Tests checkbox functionality by locating two checkboxes and clicking on each one if it is not already selected

Starting URL: https://the-internet.herokuapp.com/checkboxes

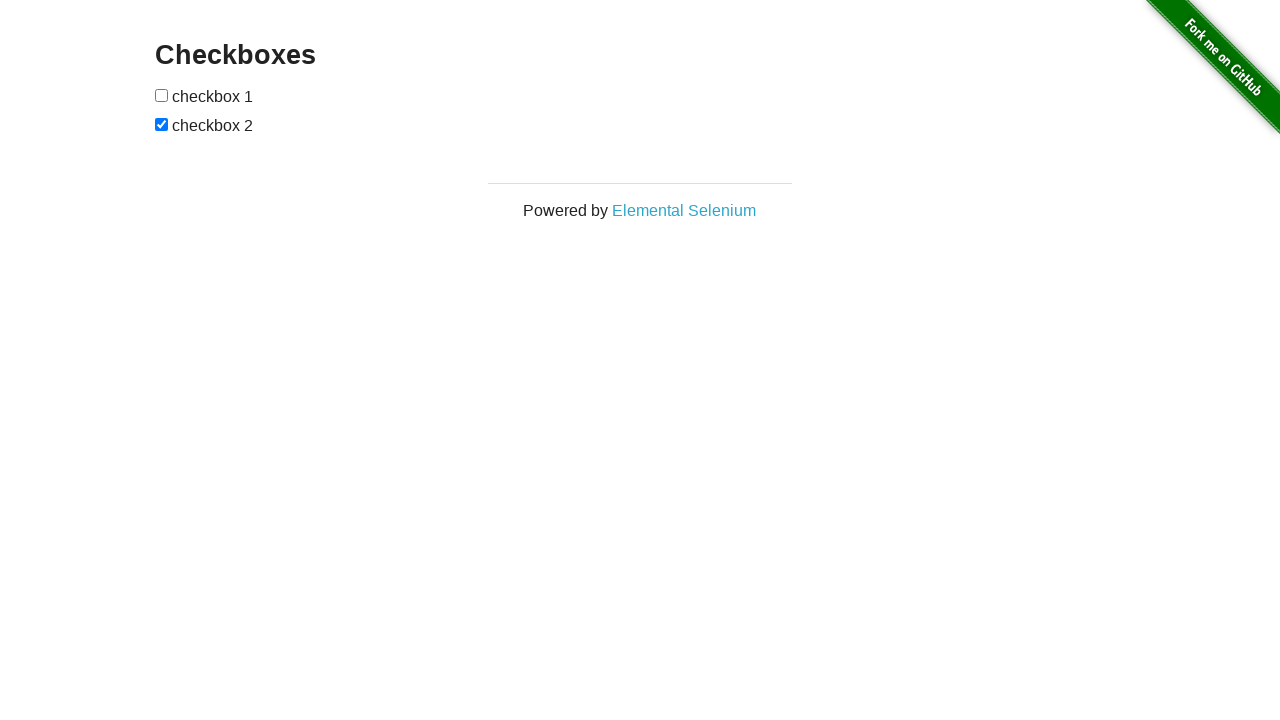

Located first checkbox element
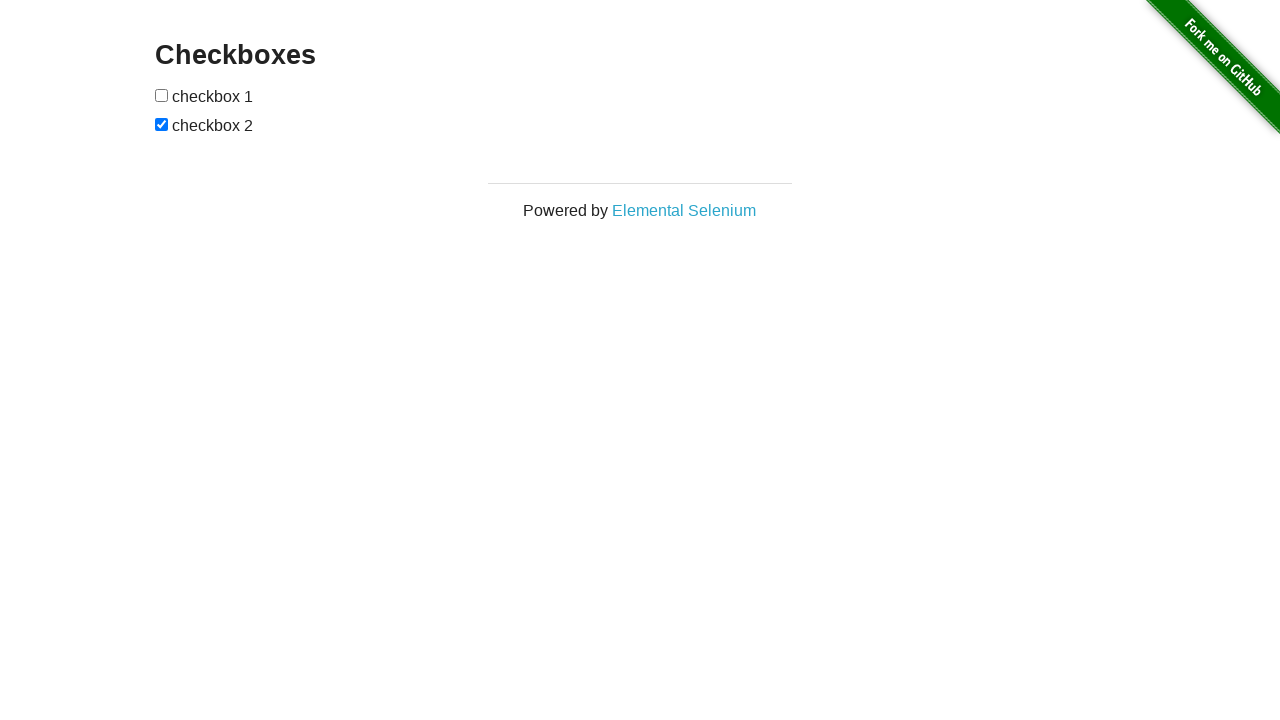

Located second checkbox element
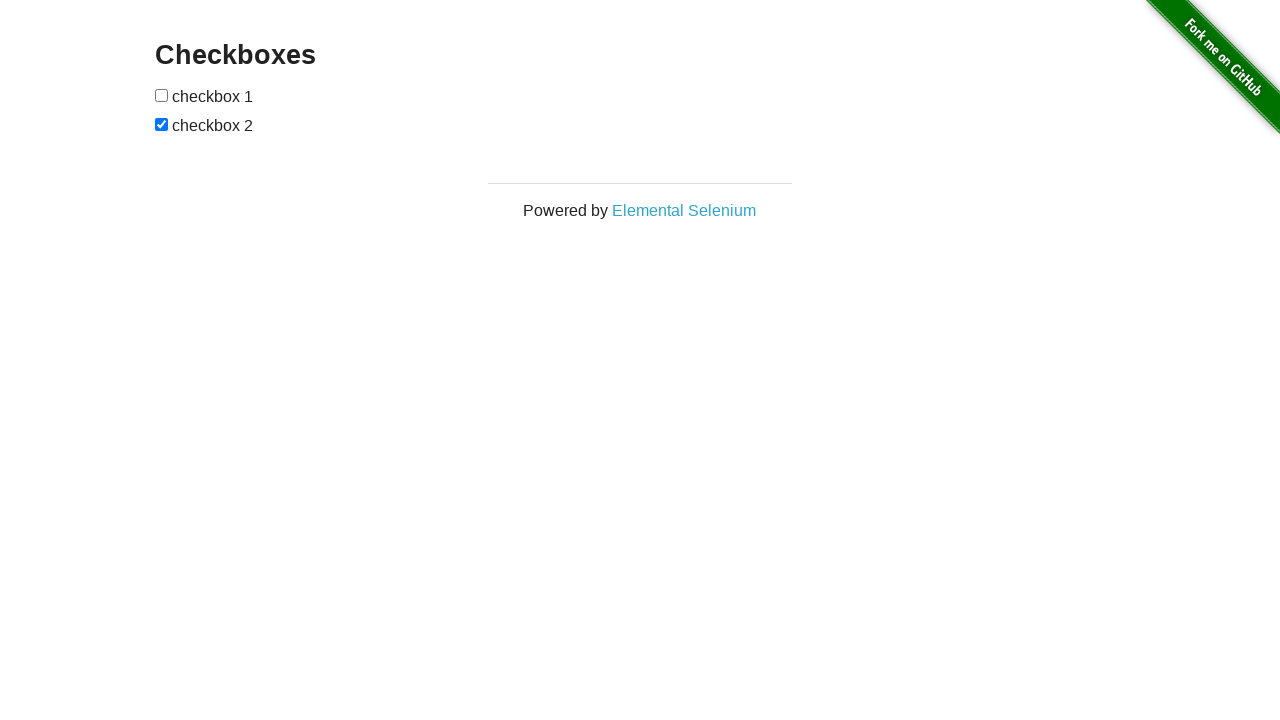

Checked first checkbox state
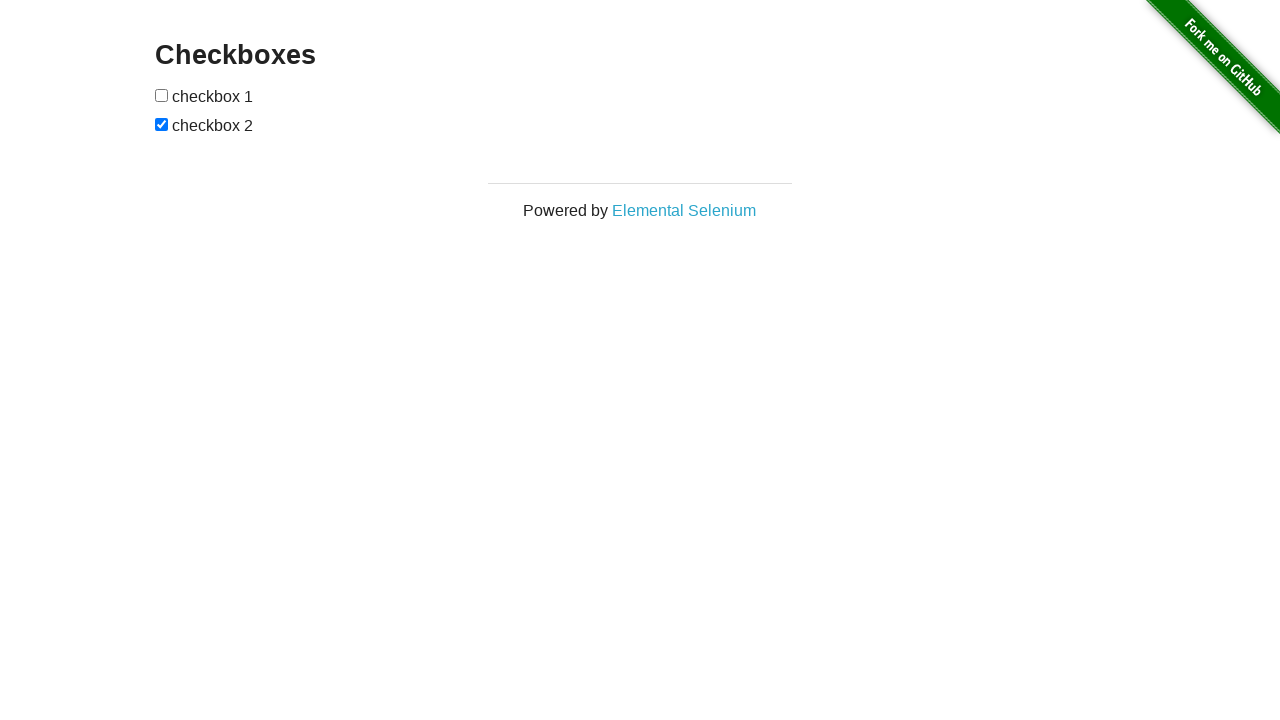

Clicked first checkbox to select it at (162, 95) on (//input[@type='checkbox'])[1]
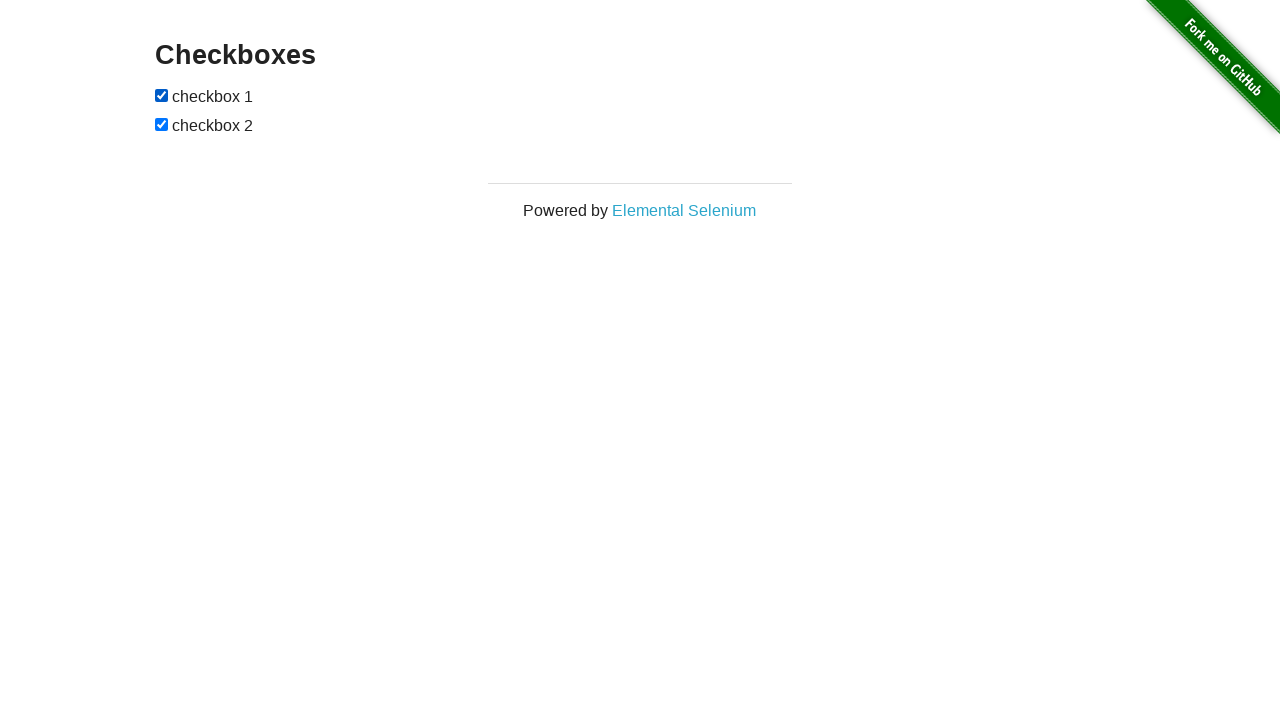

Second checkbox was already selected, skipped click
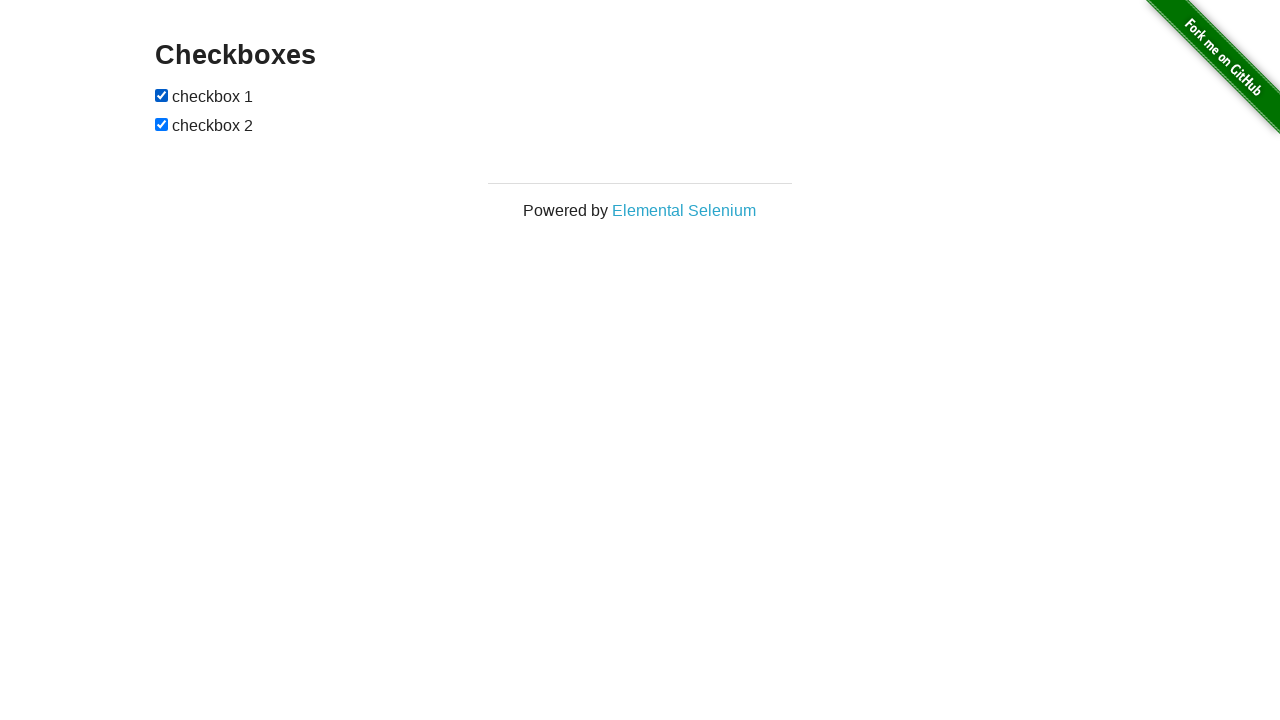

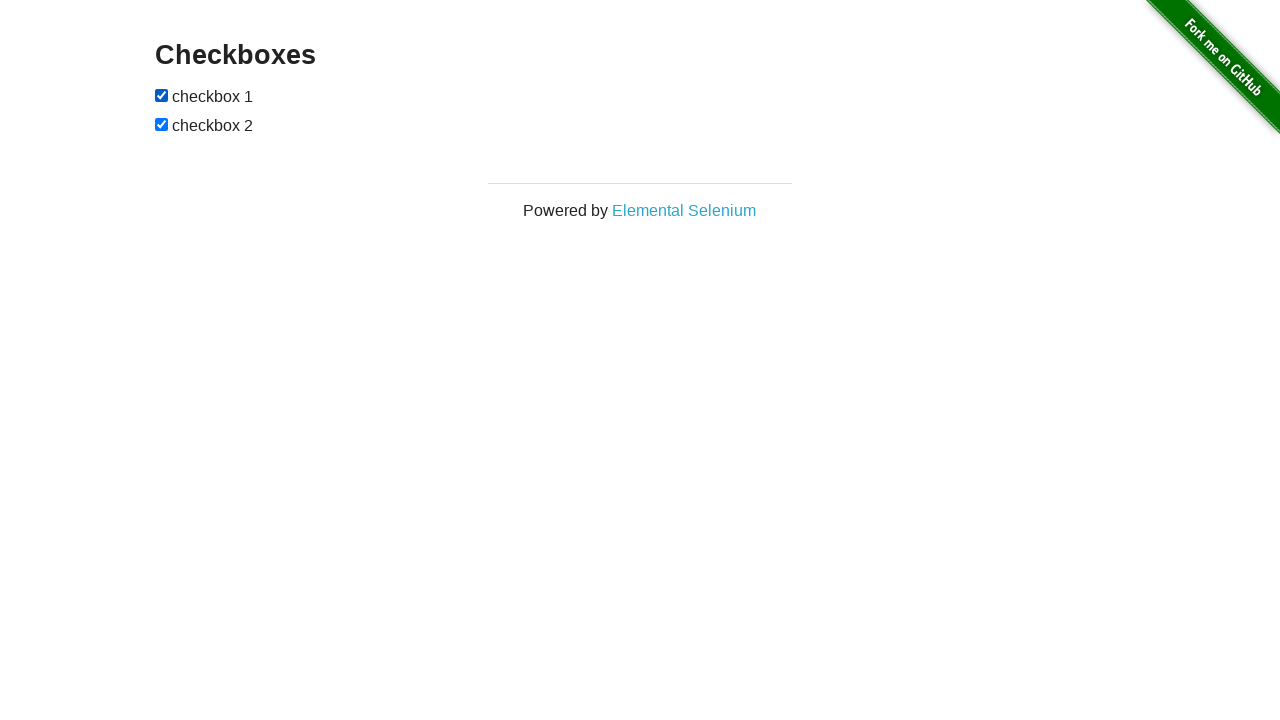